Hovers over the third profile picture and verifies that "name: user3" text appears.

Starting URL: https://the-internet.herokuapp.com/hovers

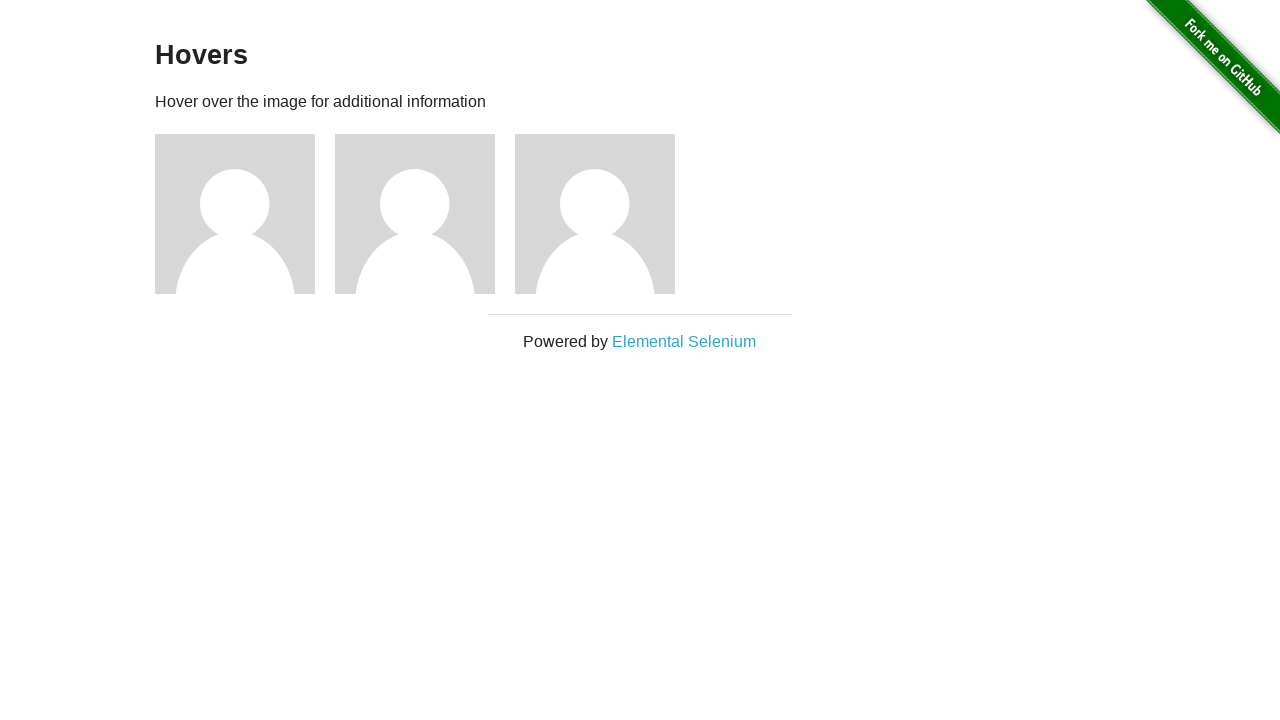

Hovered over the third profile picture at (605, 214) on .figure >> nth=2
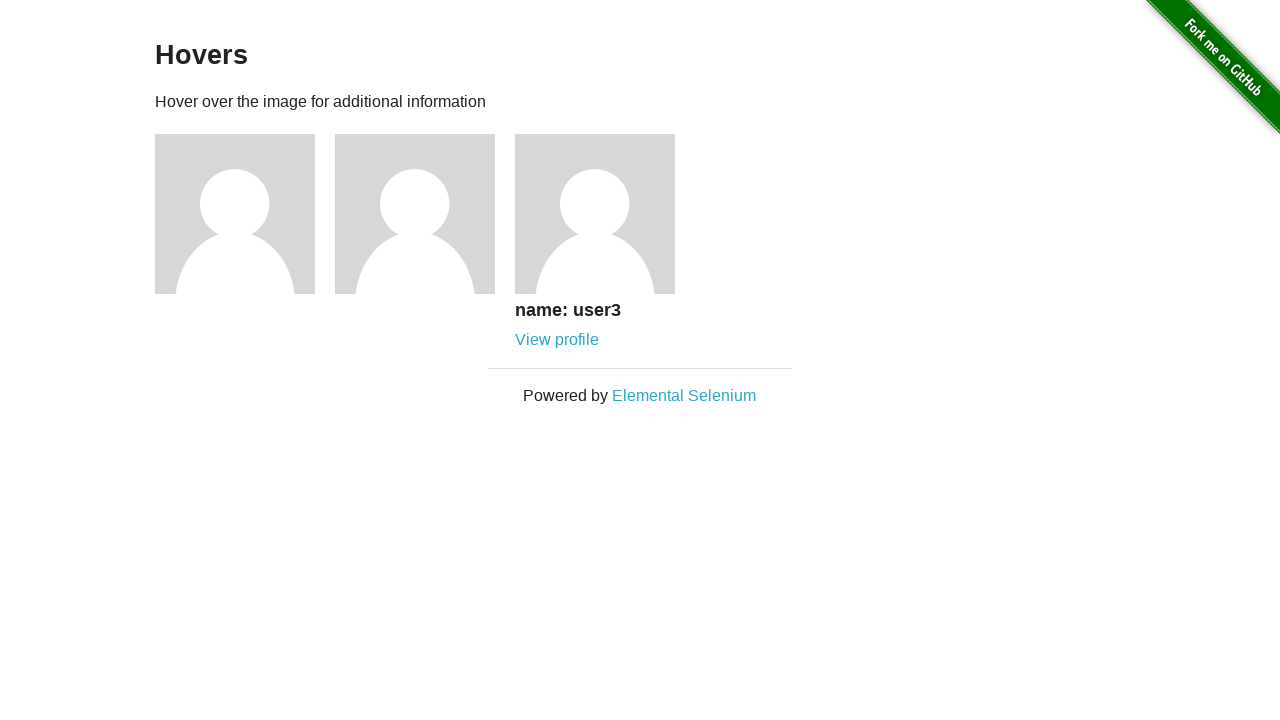

Verified that 'name: user3' text appears on the third profile picture
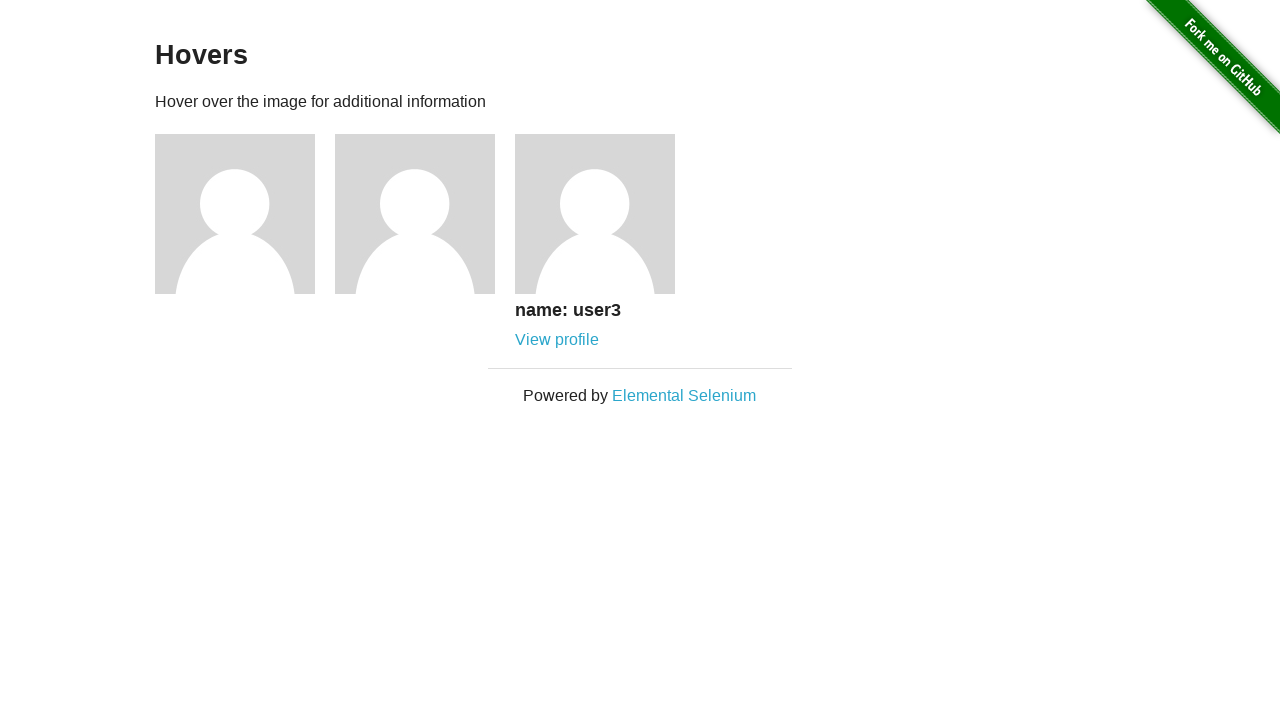

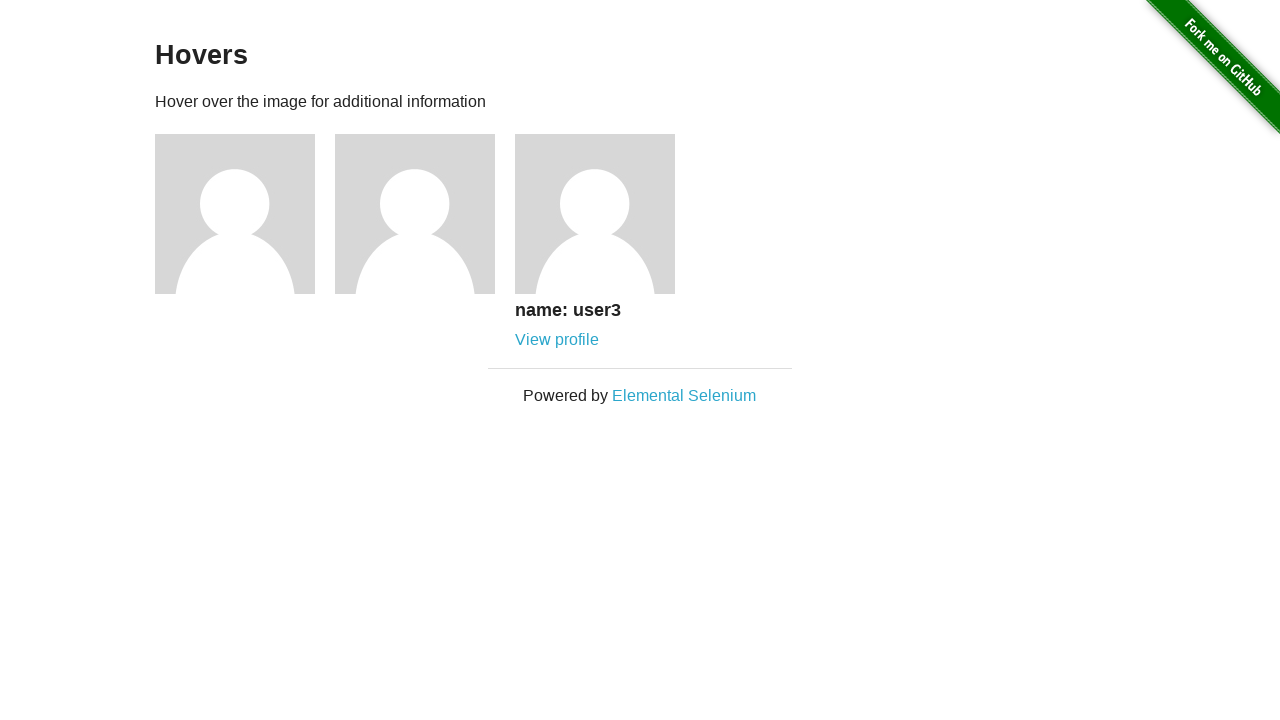